Solves a math captcha by calculating a logarithmic expression, then fills the answer and interacts with checkbox and radio button controls before submitting

Starting URL: https://suninjuly.github.io/math.html

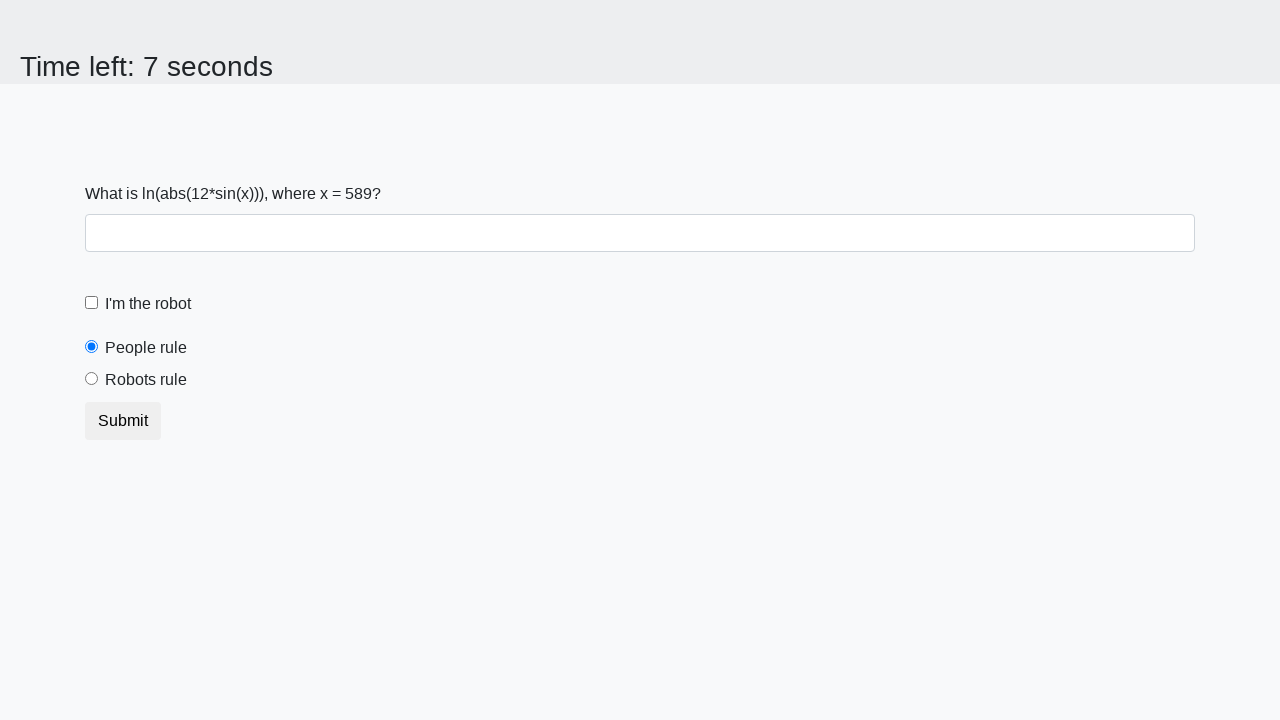

Located the x value element
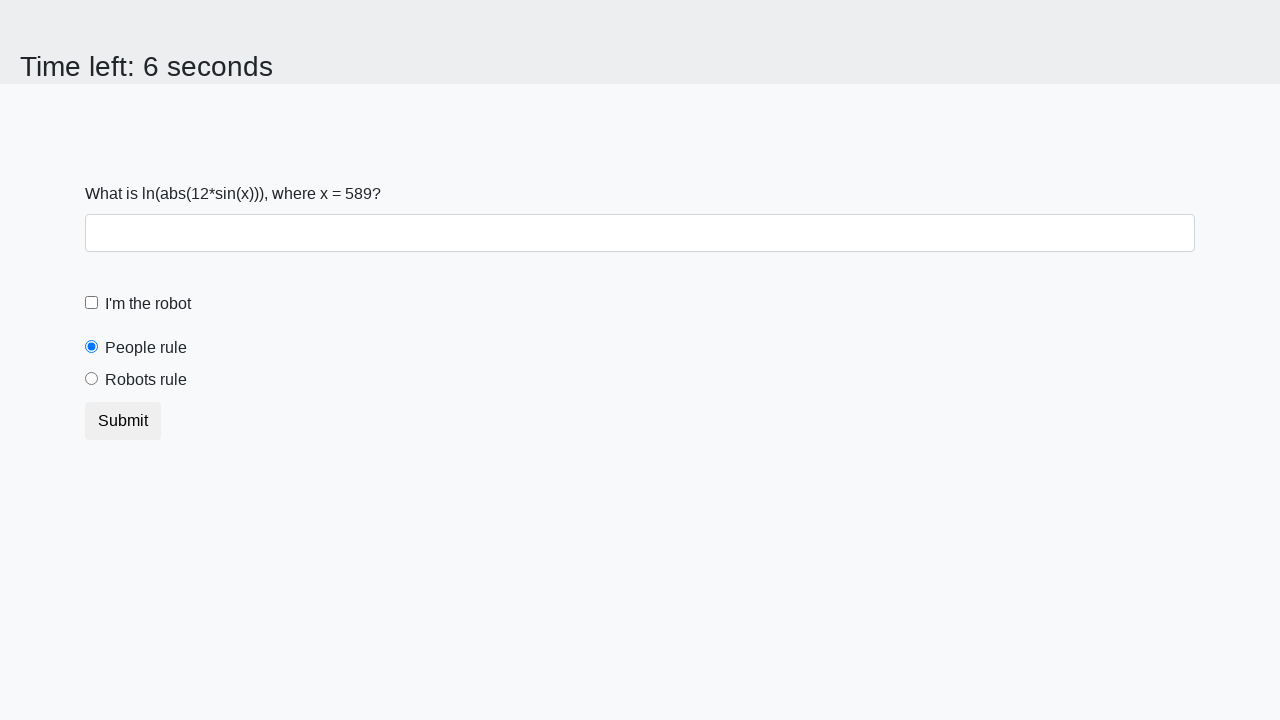

Retrieved x value from page element
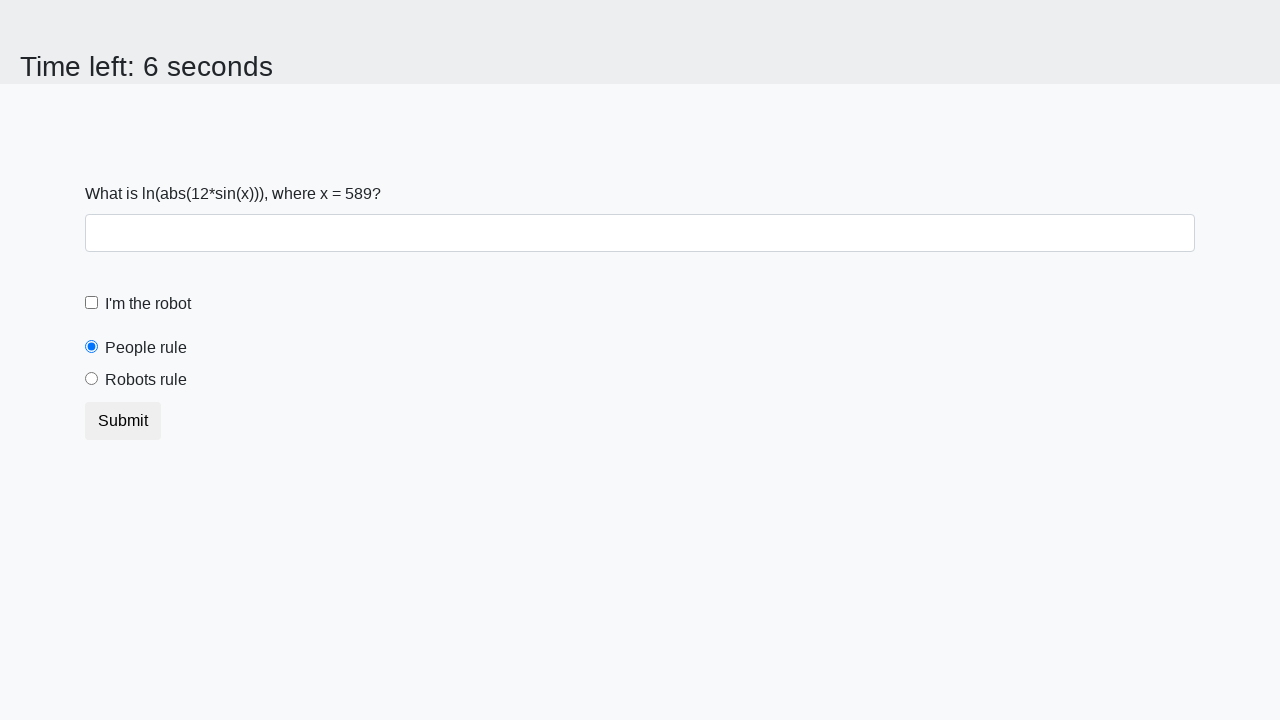

Calculated logarithmic expression result: 2.4837241076349894
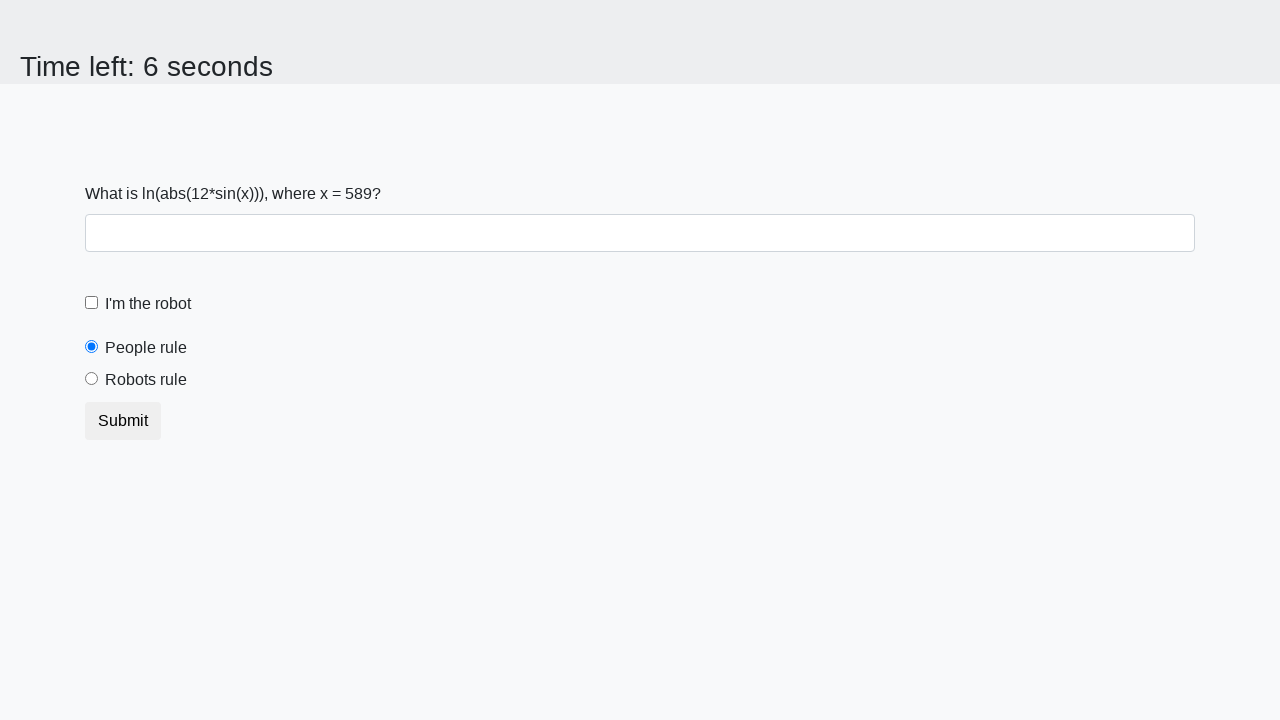

Filled answer field with calculated value on #answer
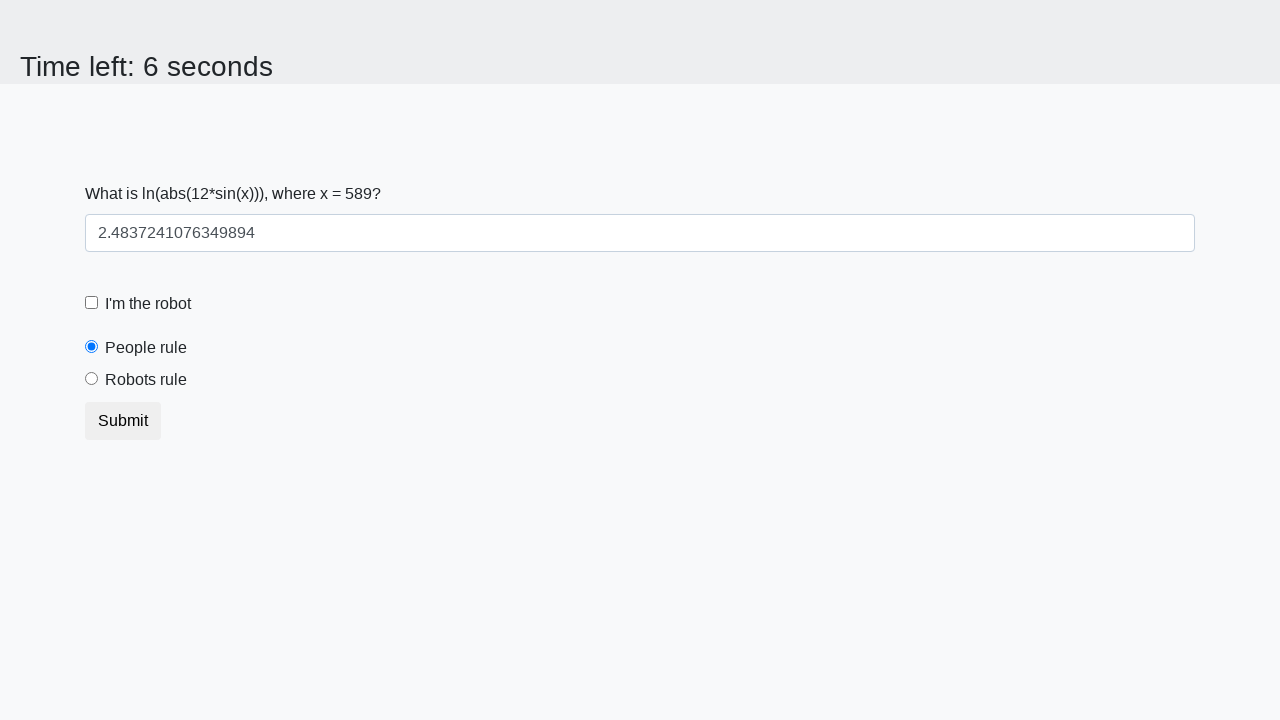

Clicked 'I'm the robot' checkbox at (92, 303) on #robotCheckbox
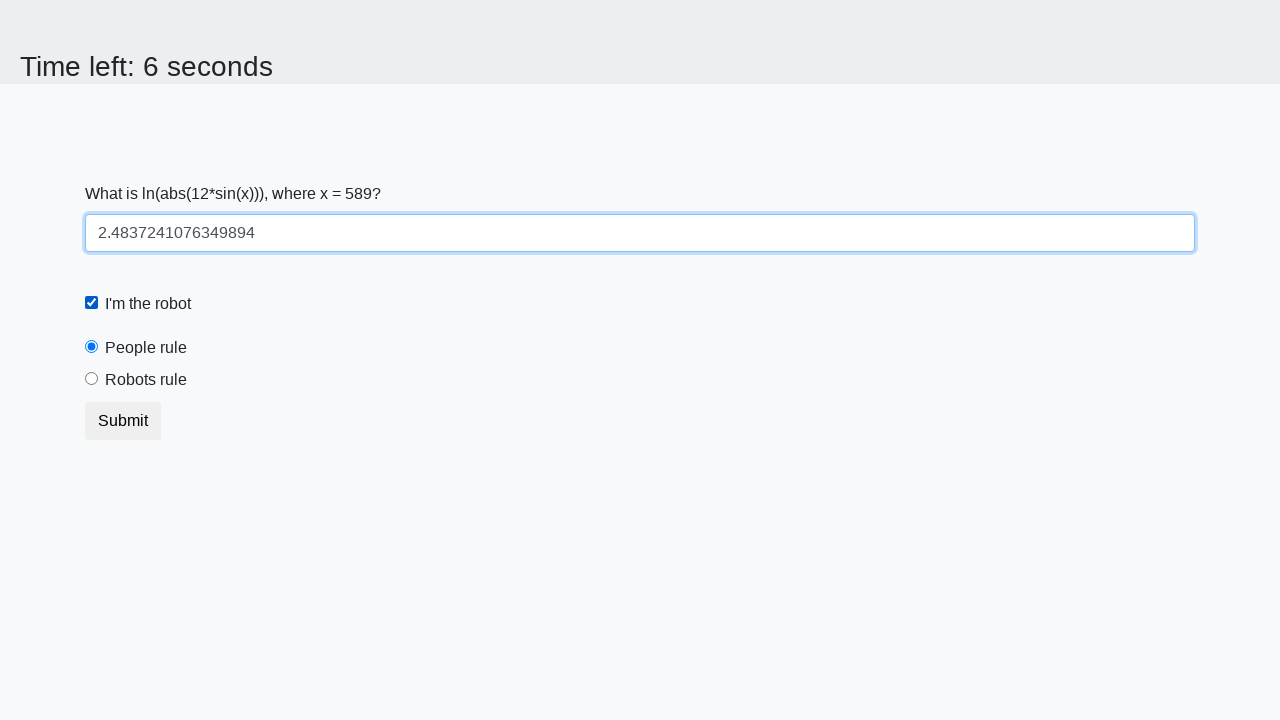

Selected 'Robots rule!' radio button at (92, 379) on #robotsRule
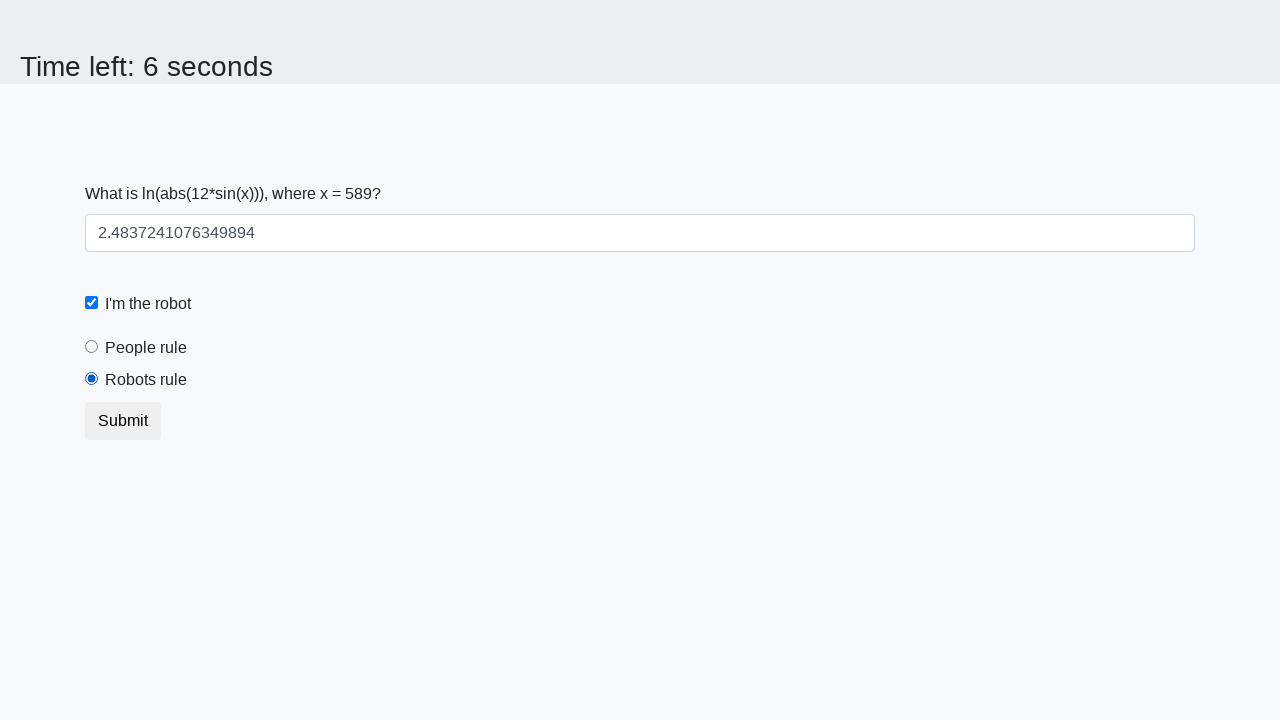

Clicked submit button to complete the form at (123, 421) on button.btn
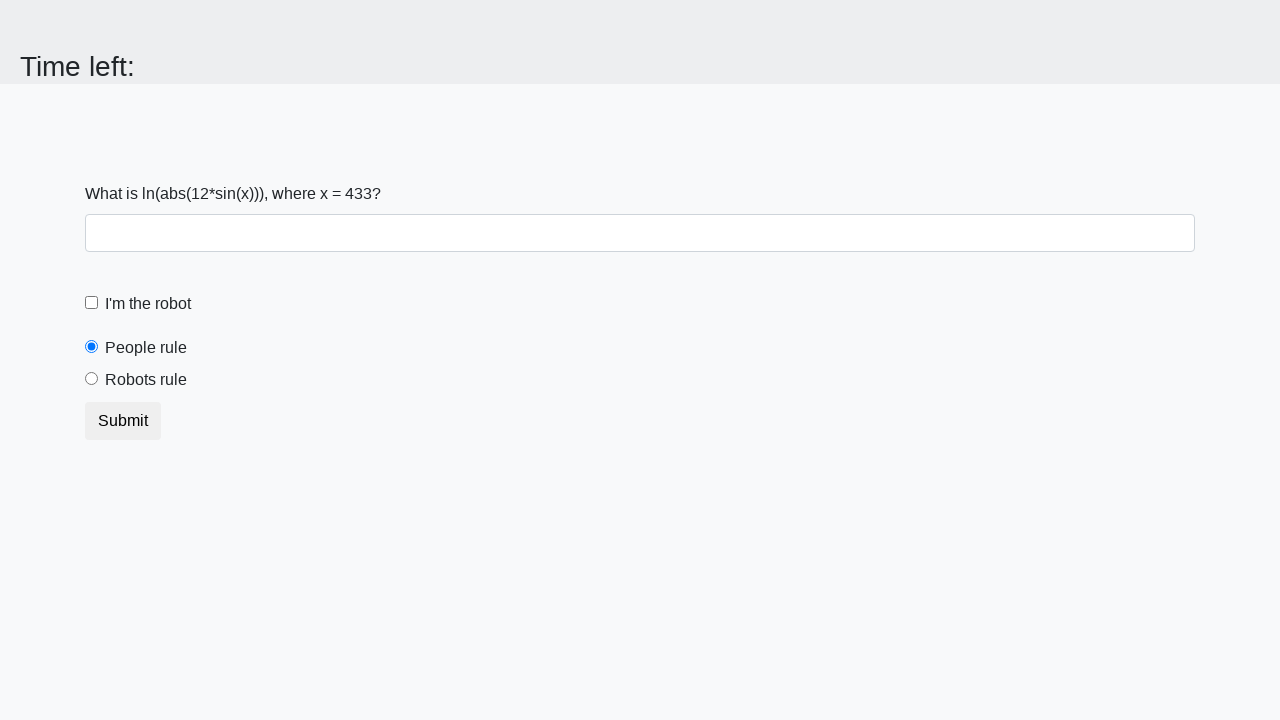

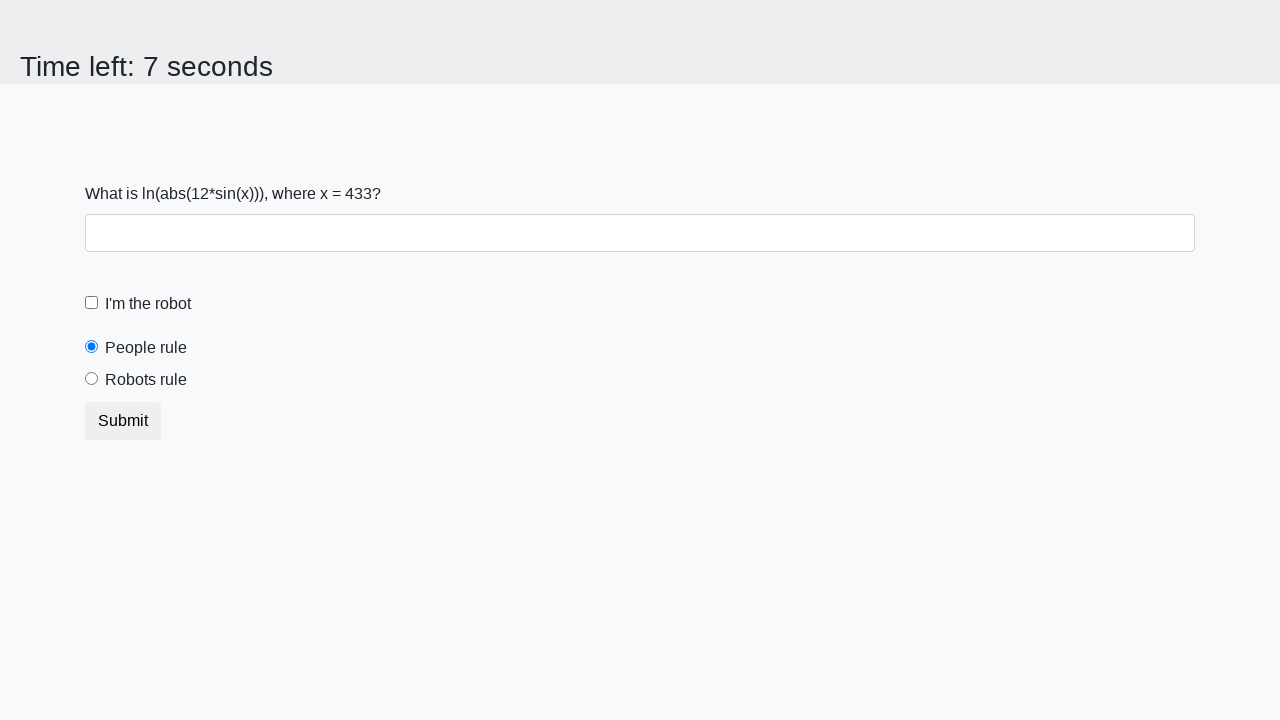